Tests JavaScript alert handling by clicking buttons that trigger different alert types (simple alert, confirm dialog, and prompt dialog) and interacting with each by accepting, dismissing, or entering text.

Starting URL: https://the-internet.herokuapp.com/javascript_alerts

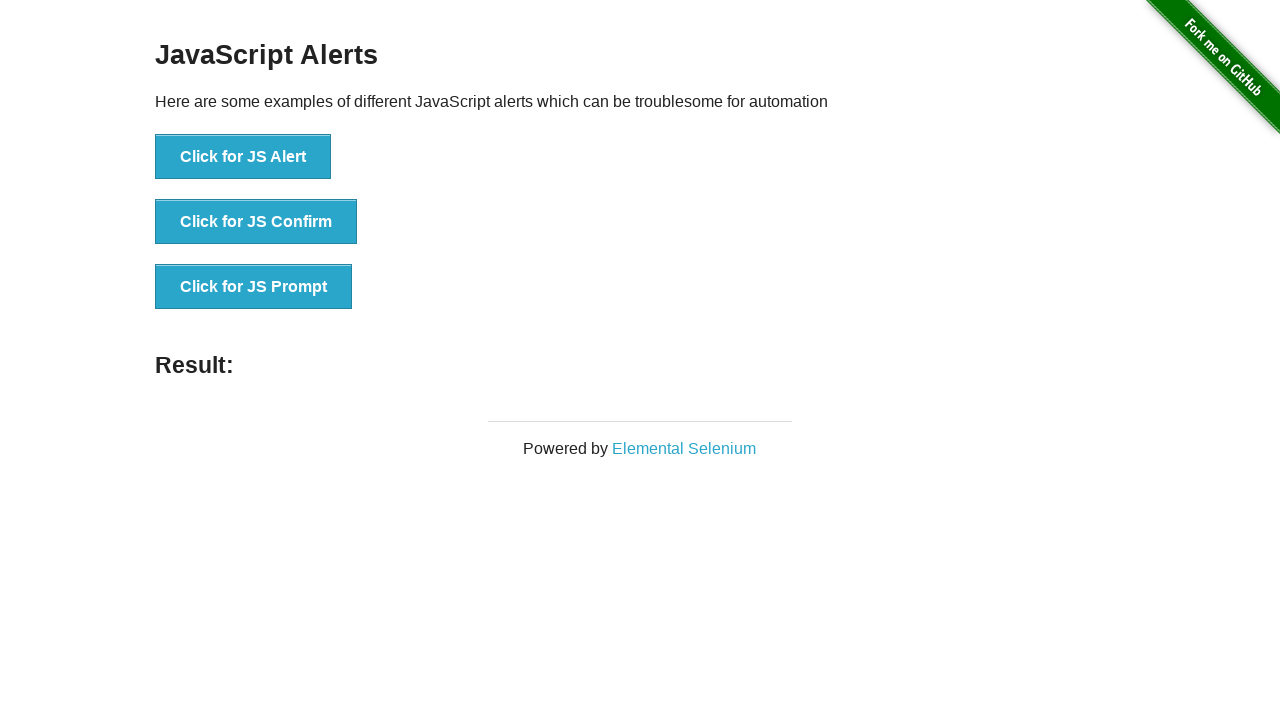

Clicked button to trigger simple JavaScript alert at (243, 157) on button[onclick='jsAlert()']
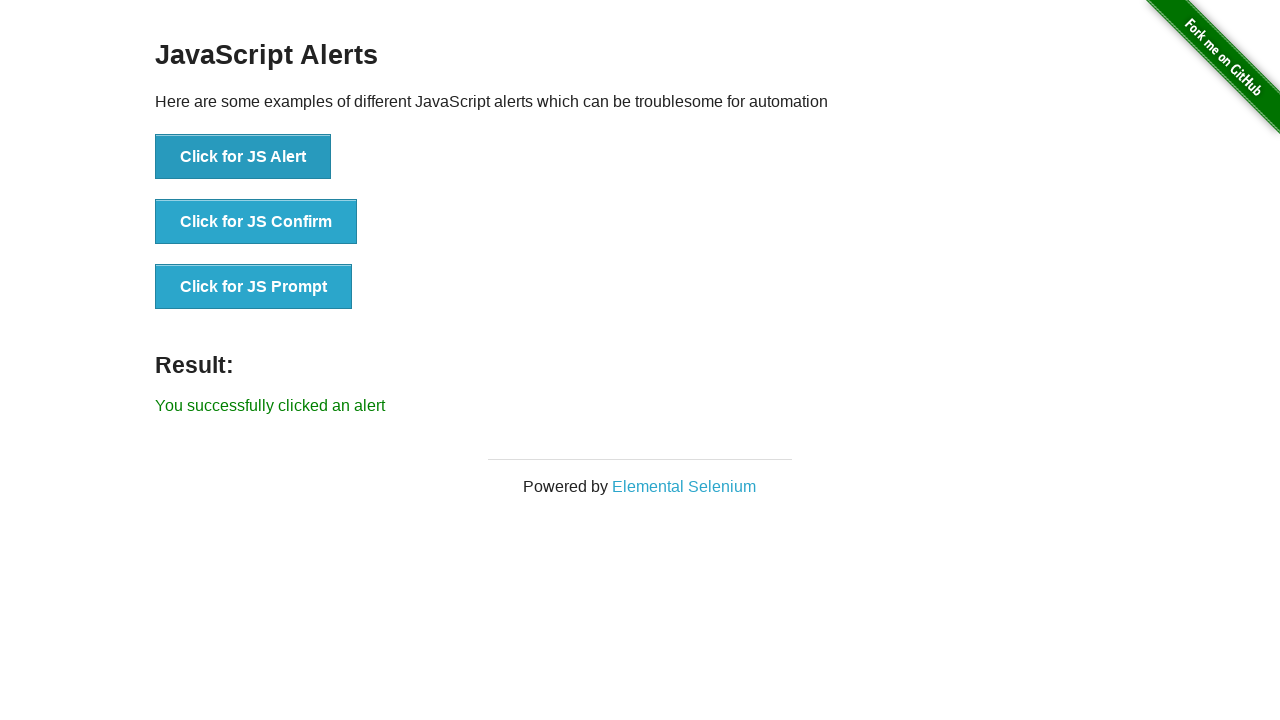

Set up dialog handler to accept alerts
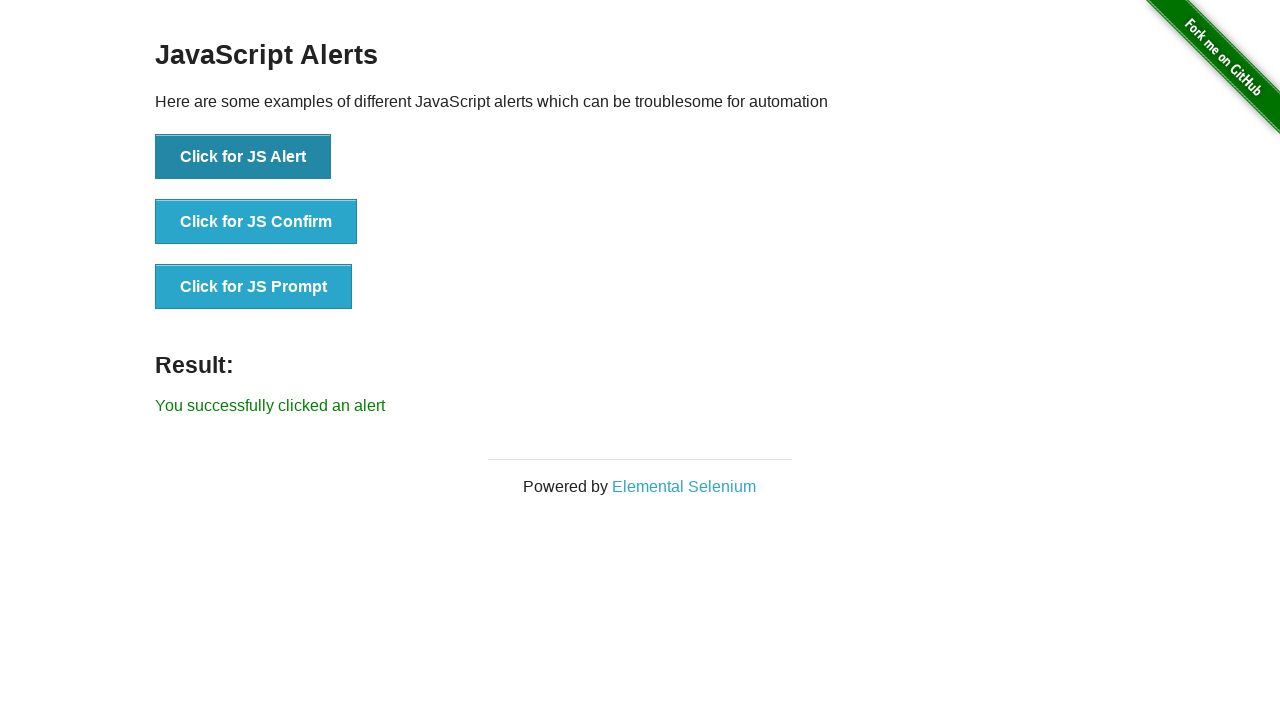

Waited for alert handling to complete
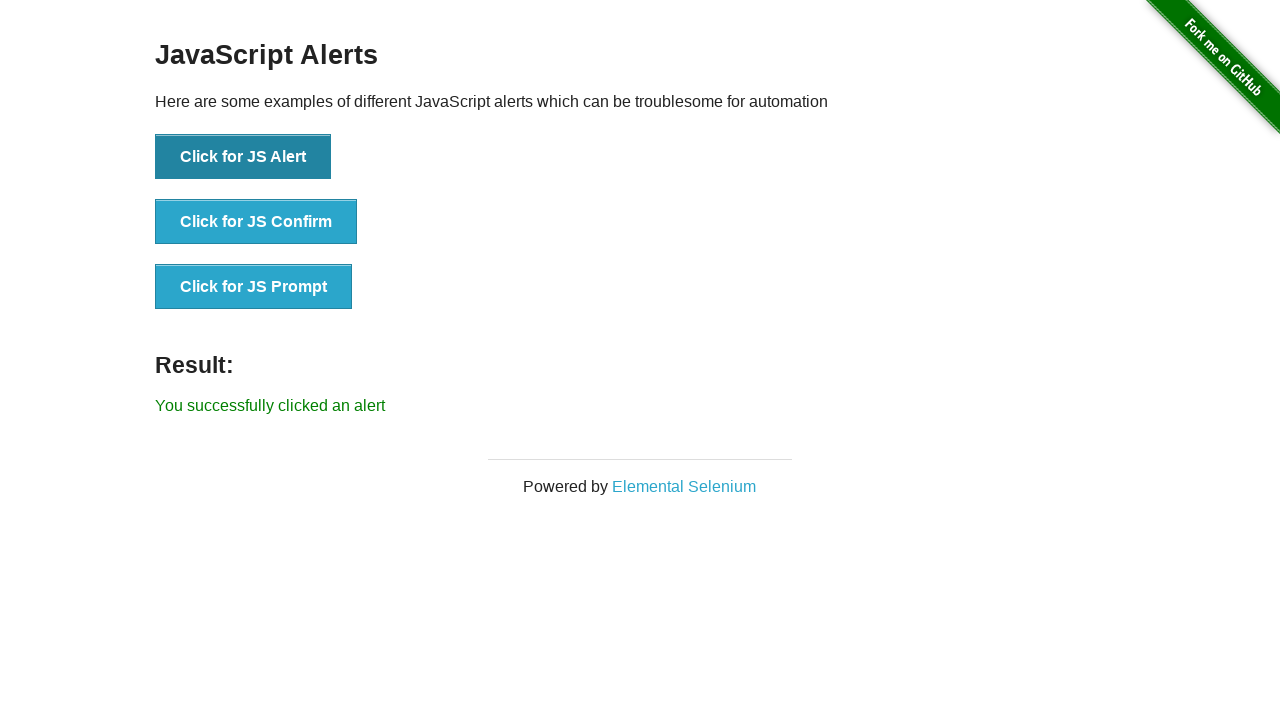

Clicked button to trigger confirm dialog at (256, 222) on button[onclick='jsConfirm()']
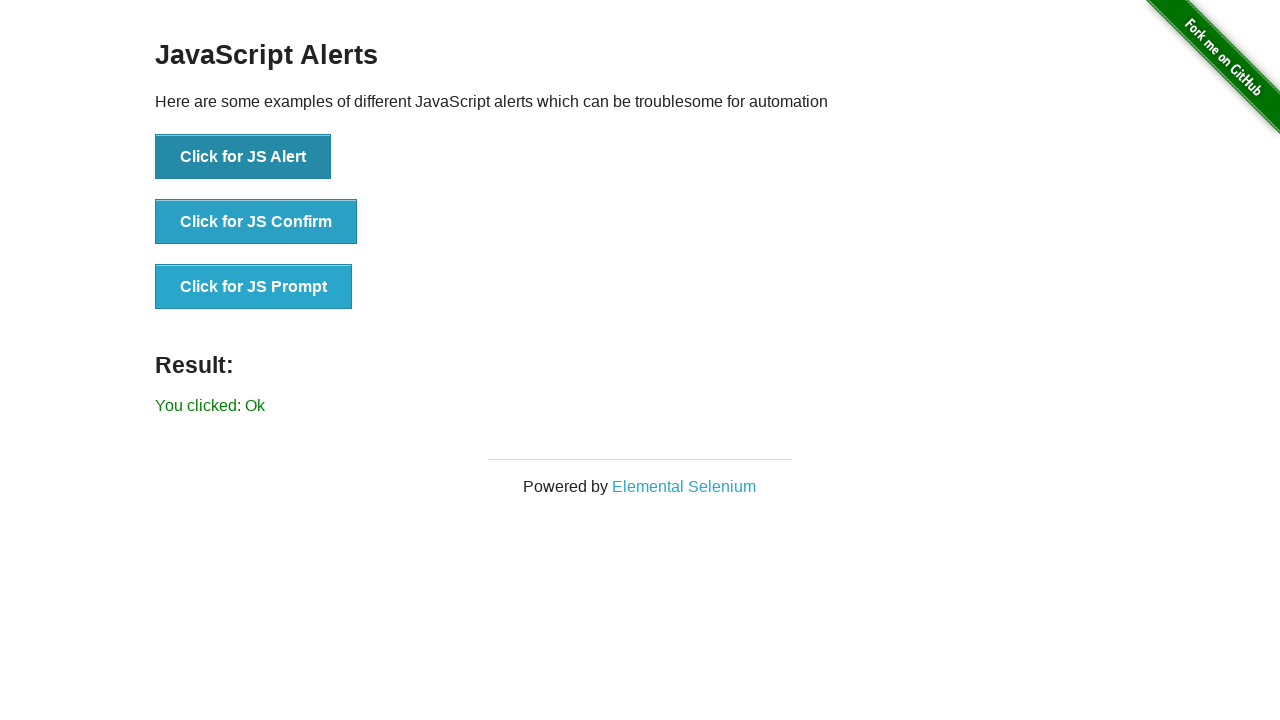

Set up dialog handler to dismiss confirm dialogs
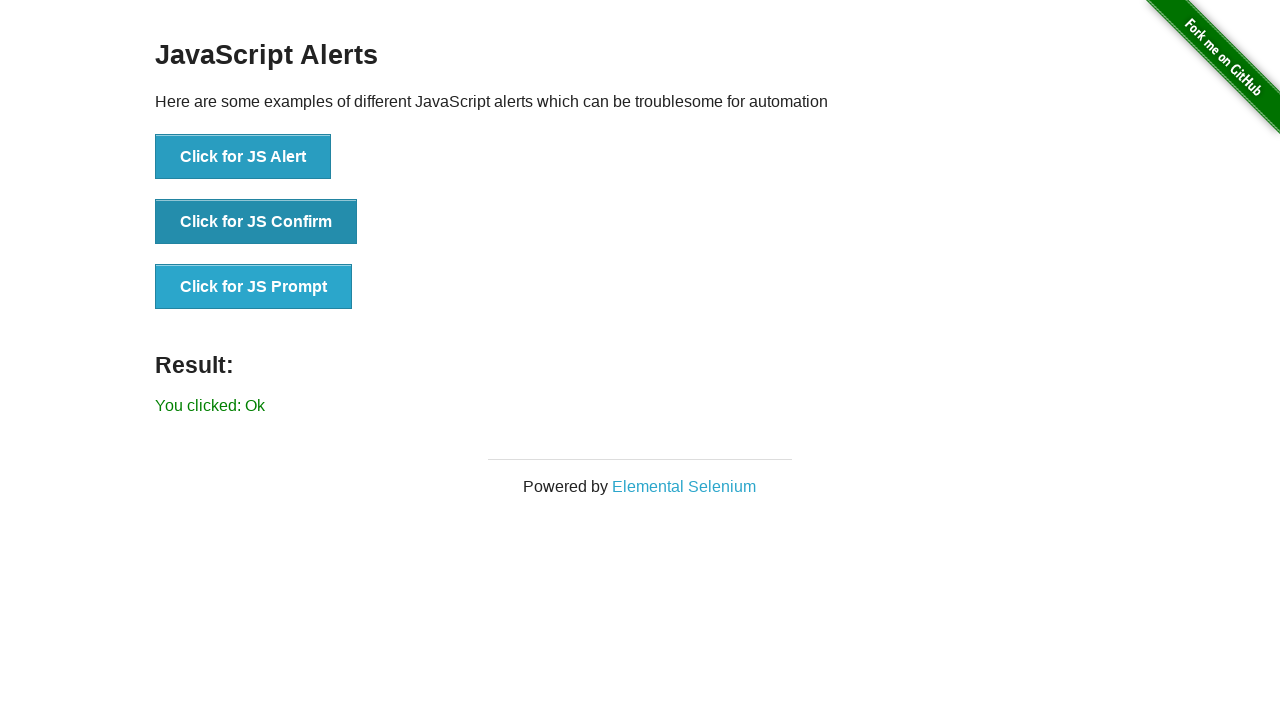

Waited for confirm dialog handling to complete
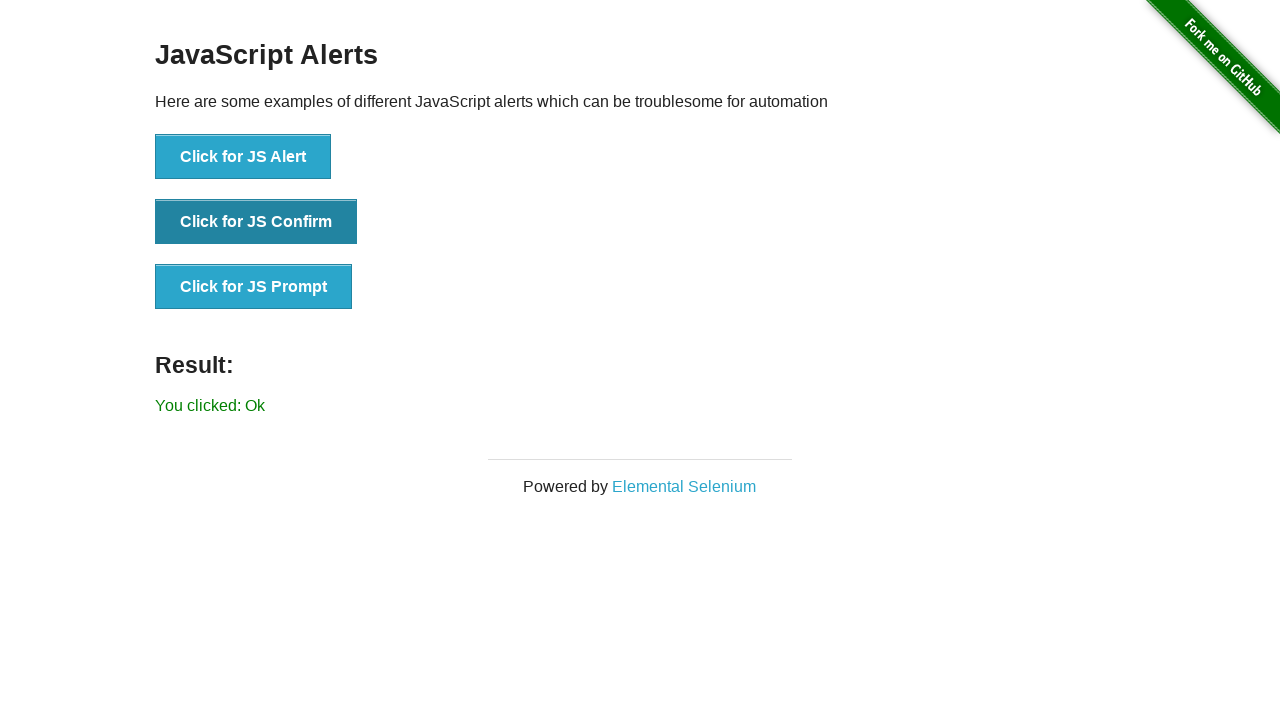

Clicked button to trigger prompt dialog at (254, 287) on button[onclick='jsPrompt()']
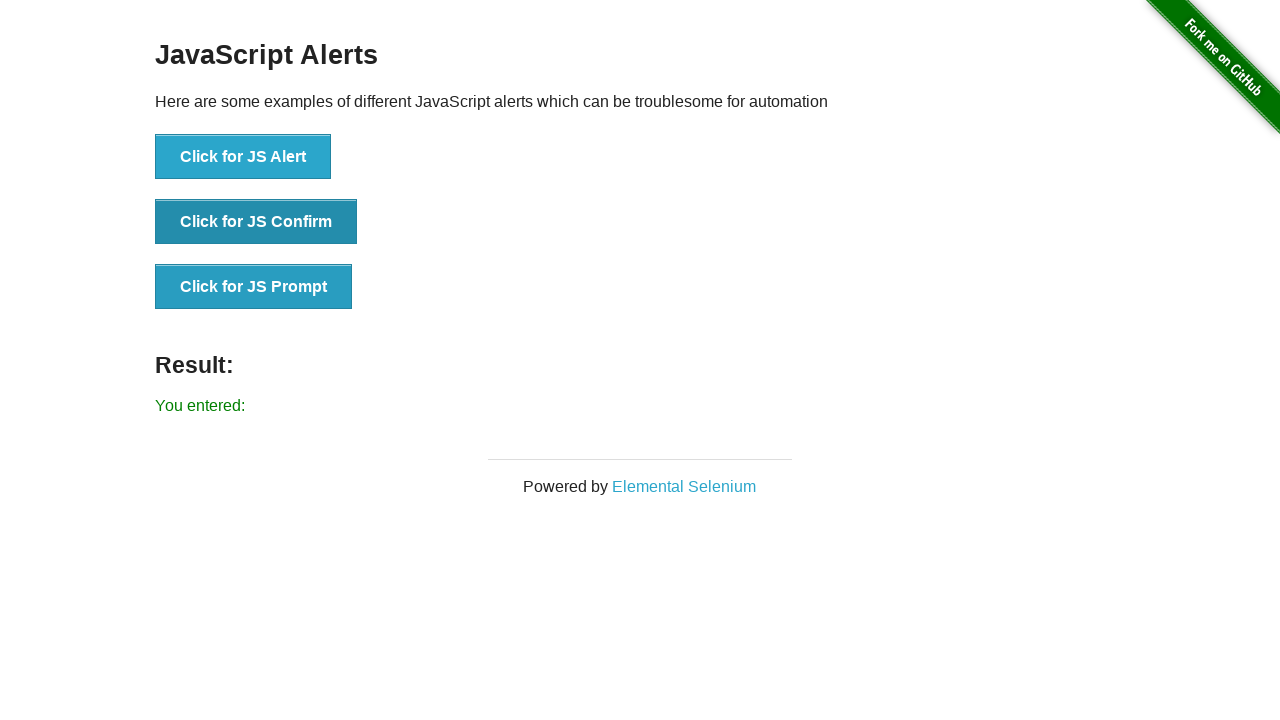

Set up dialog handler to accept prompt with text 'Hello'
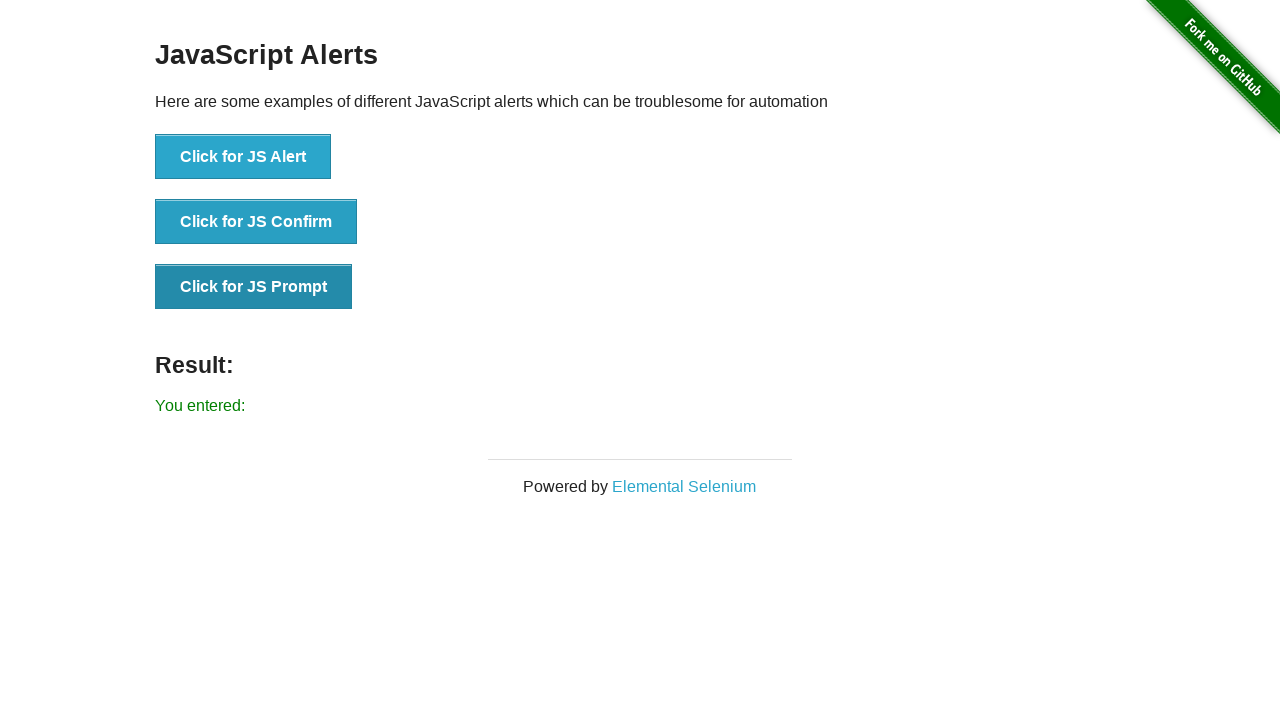

Waited for prompt dialog handling to complete
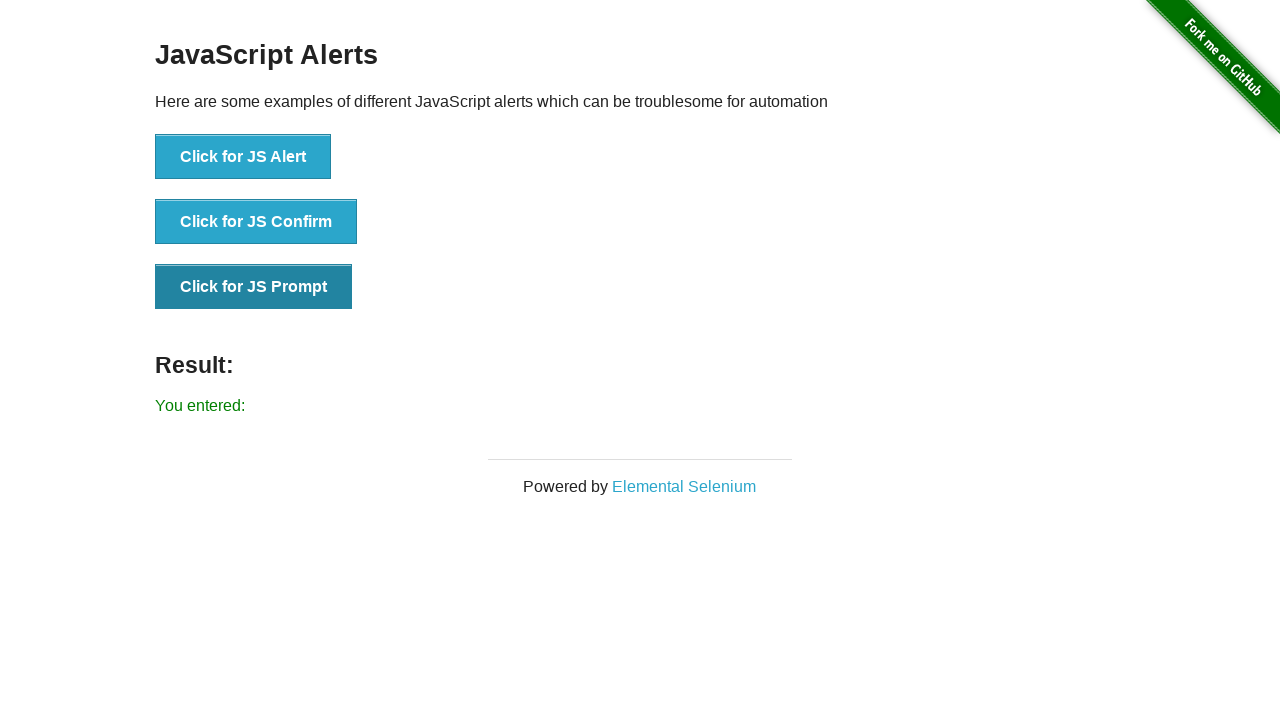

Verified result text element appeared on page
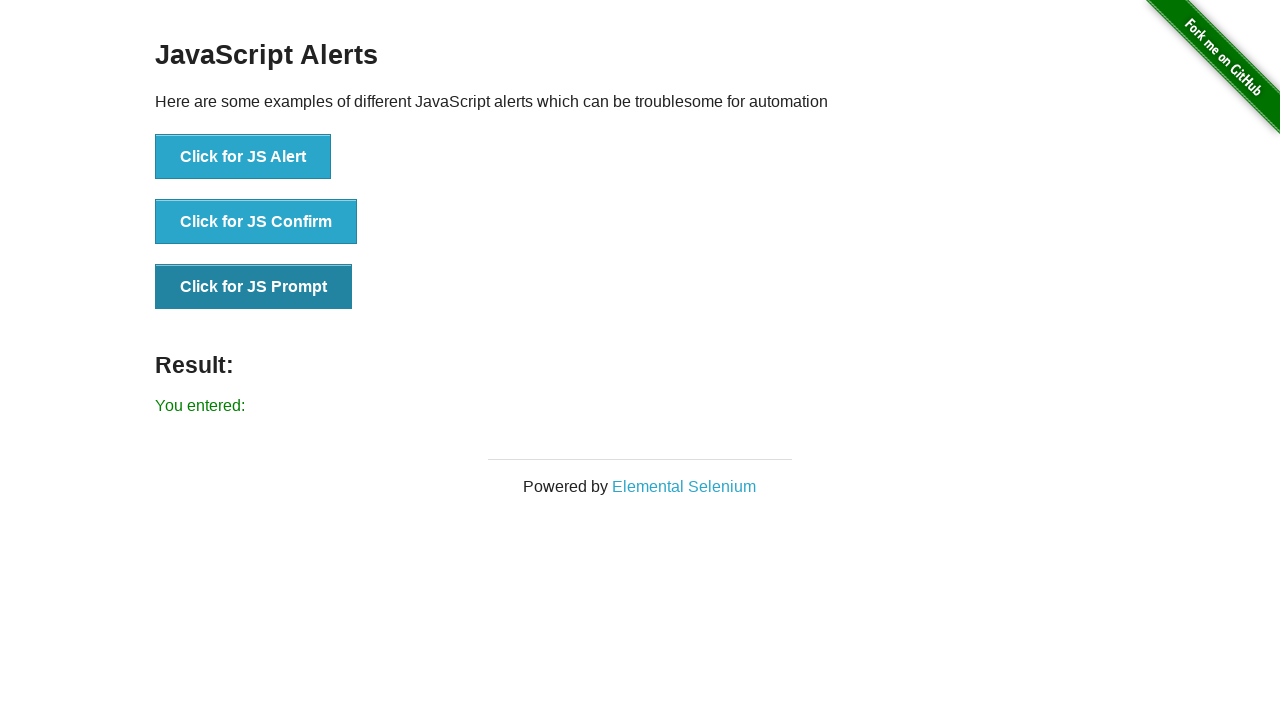

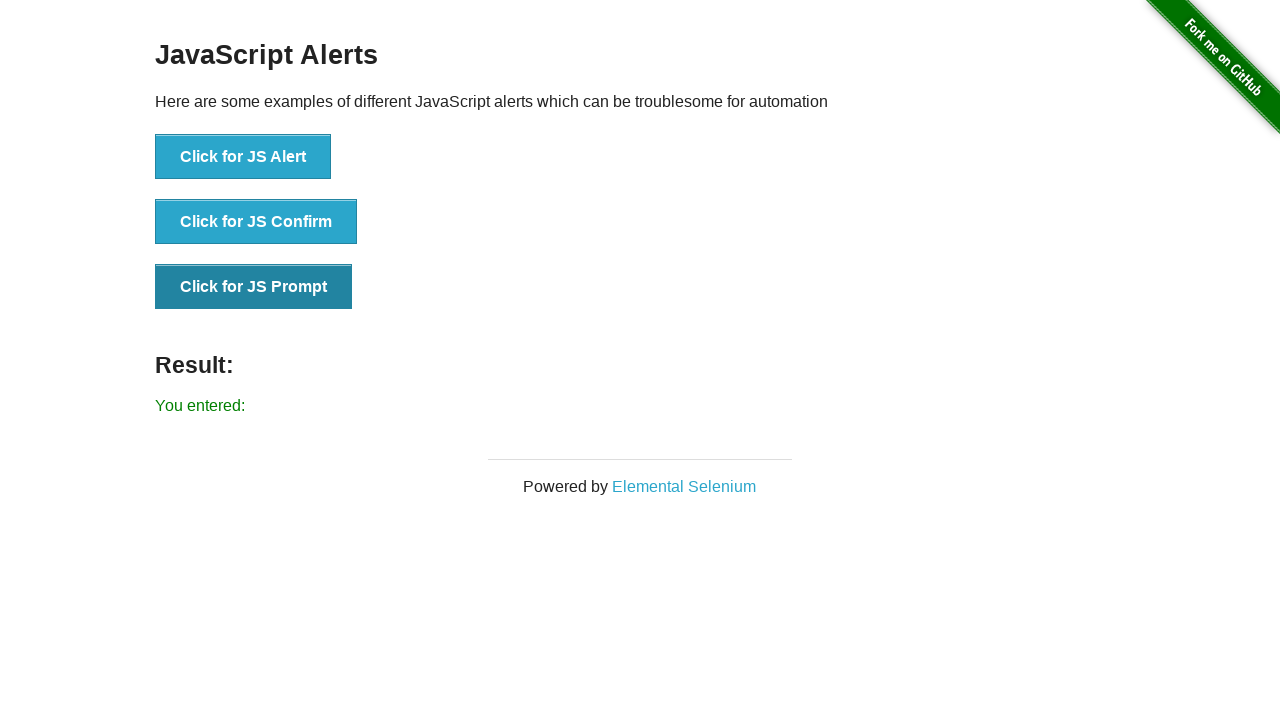